Tests explicit wait functionality by waiting for elements before clicking on header and text elements

Starting URL: https://demoqa.com/elements/

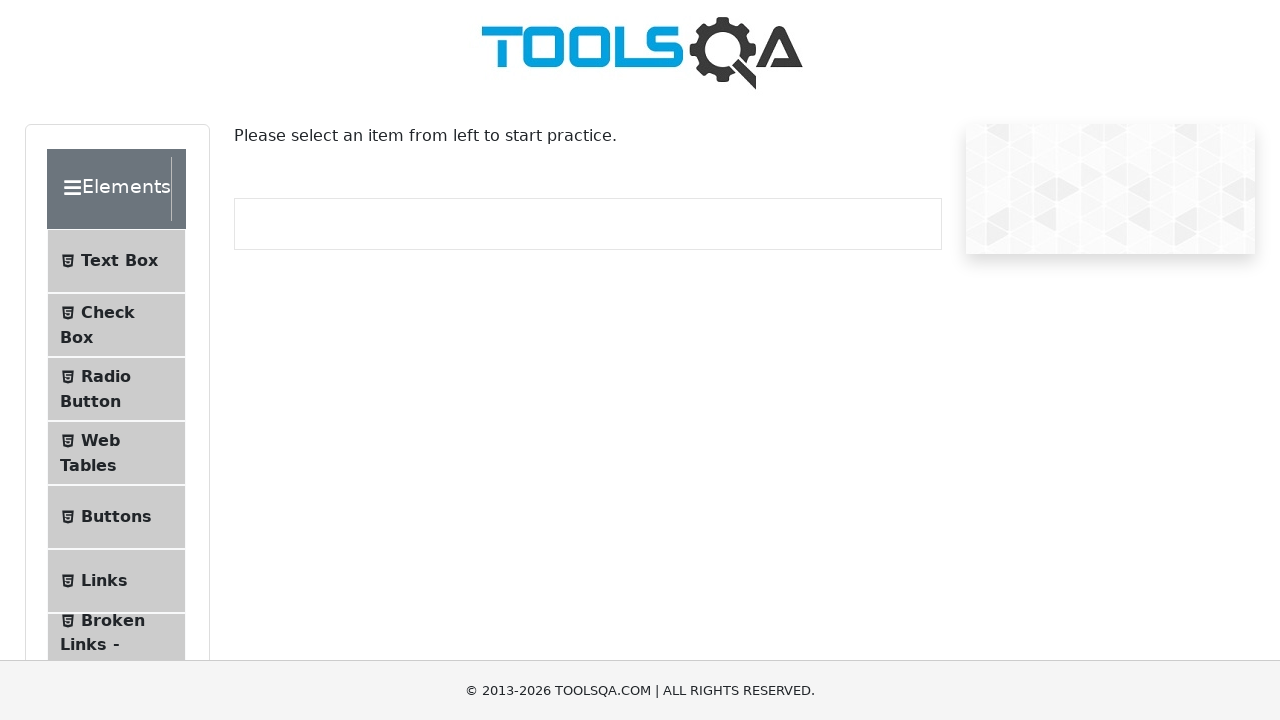

Waited for first header-right element to appear (40 second timeout)
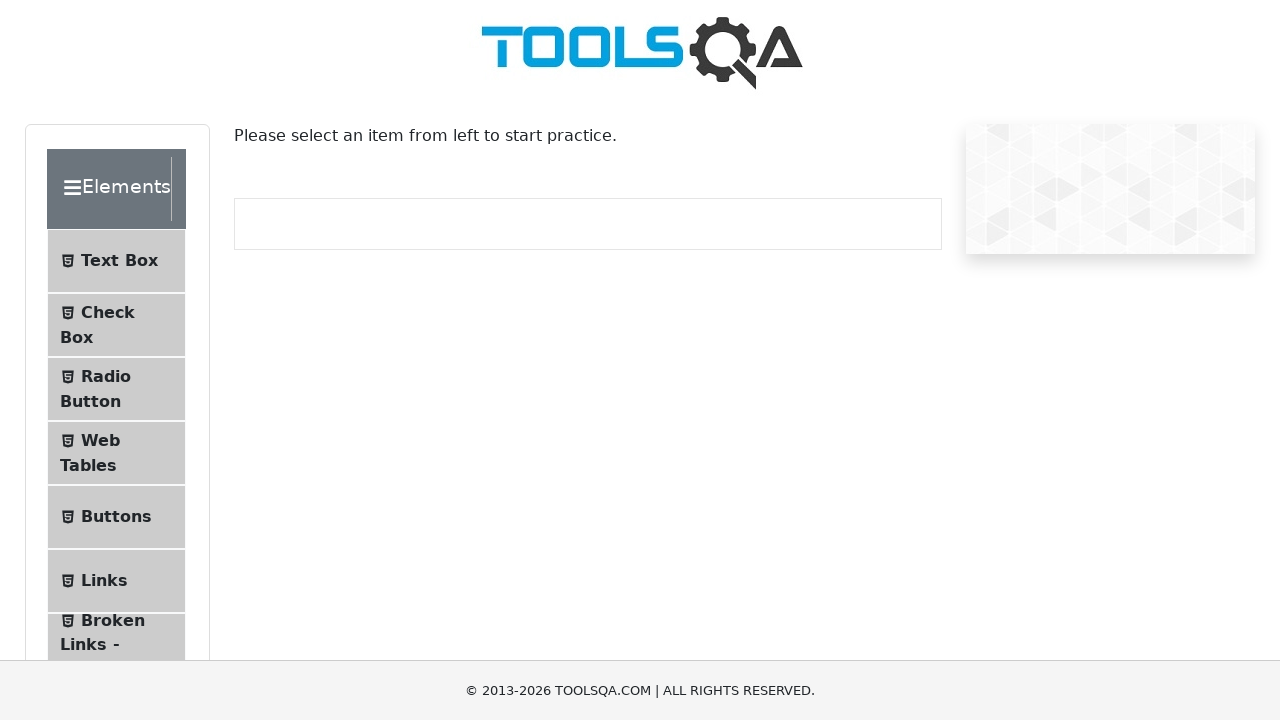

Clicked on first header-right element at (192, 189) on xpath=(//div[@class='header-right'])[1]
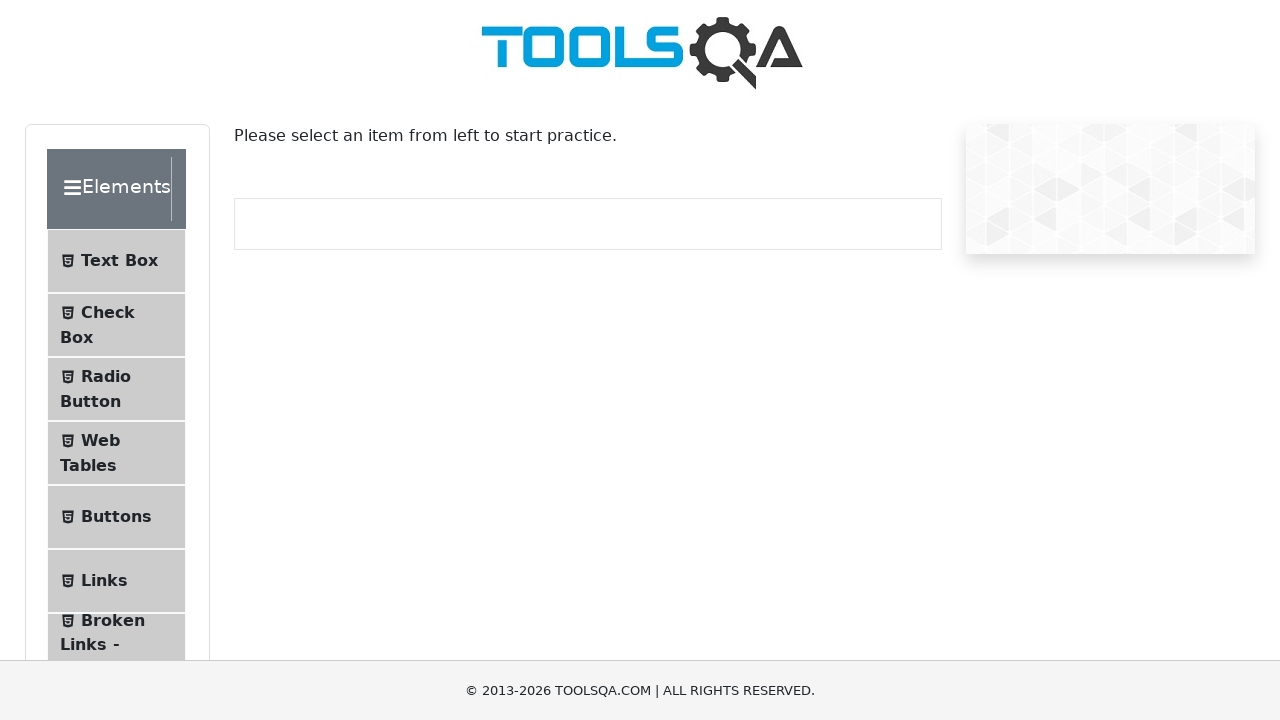

Clicked on first text element at (119, 261) on xpath=(//*[@class='text'])[1]
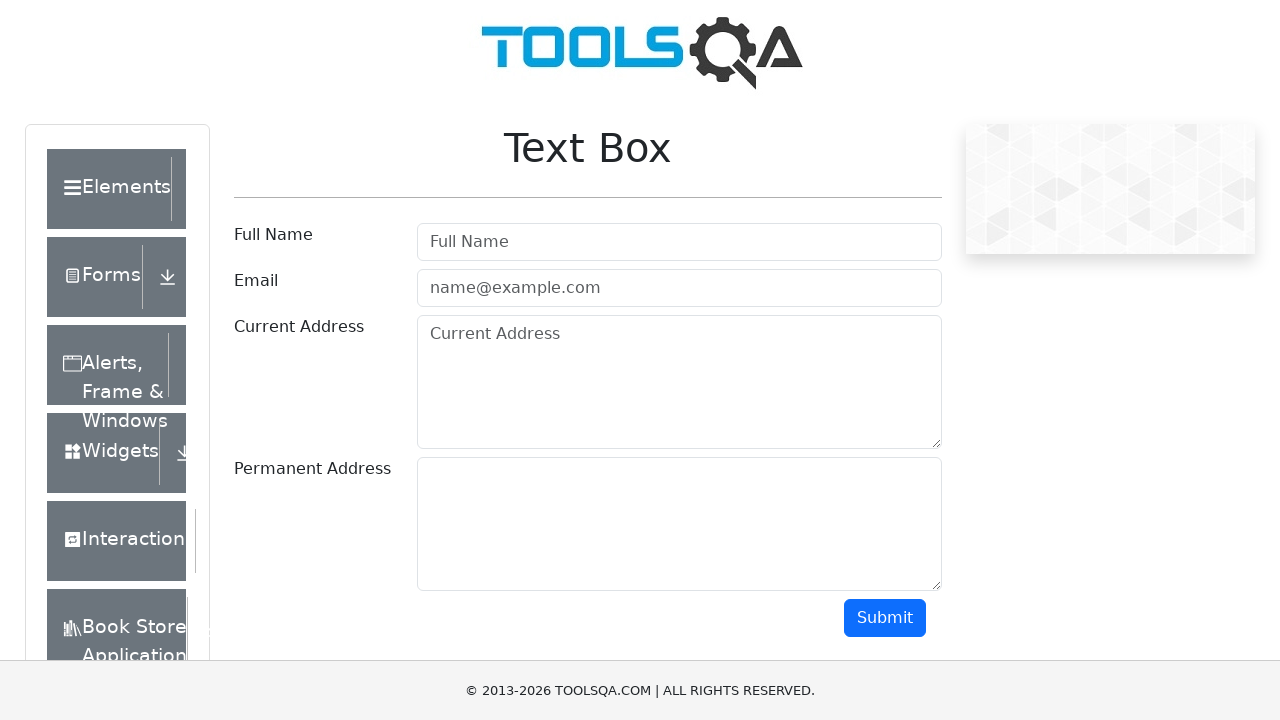

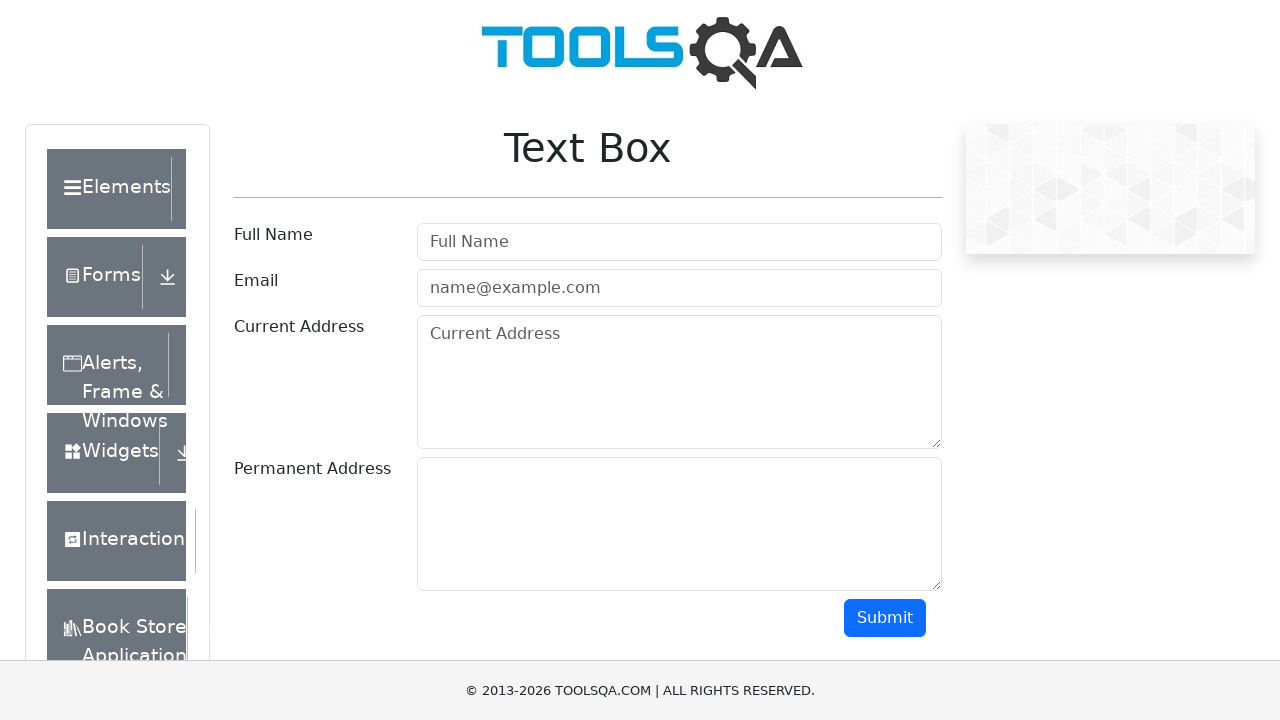